Tests removing a product from the shopping cart by navigating to an offer, adding it to cart, and then removing it

Starting URL: https://advantageonlineshopping.com/#/

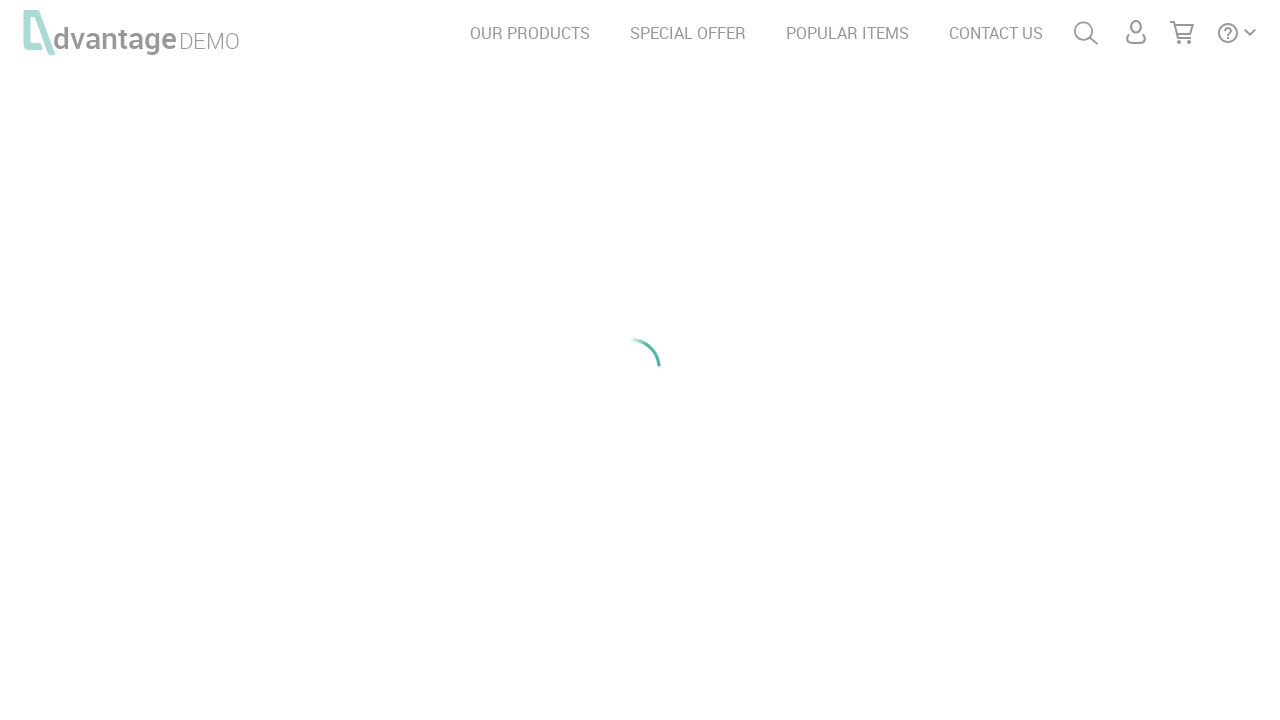

Clicked navigation menu item to access special offers at (688, 33) on xpath=/html/body/header/nav/ul/li[7]/a
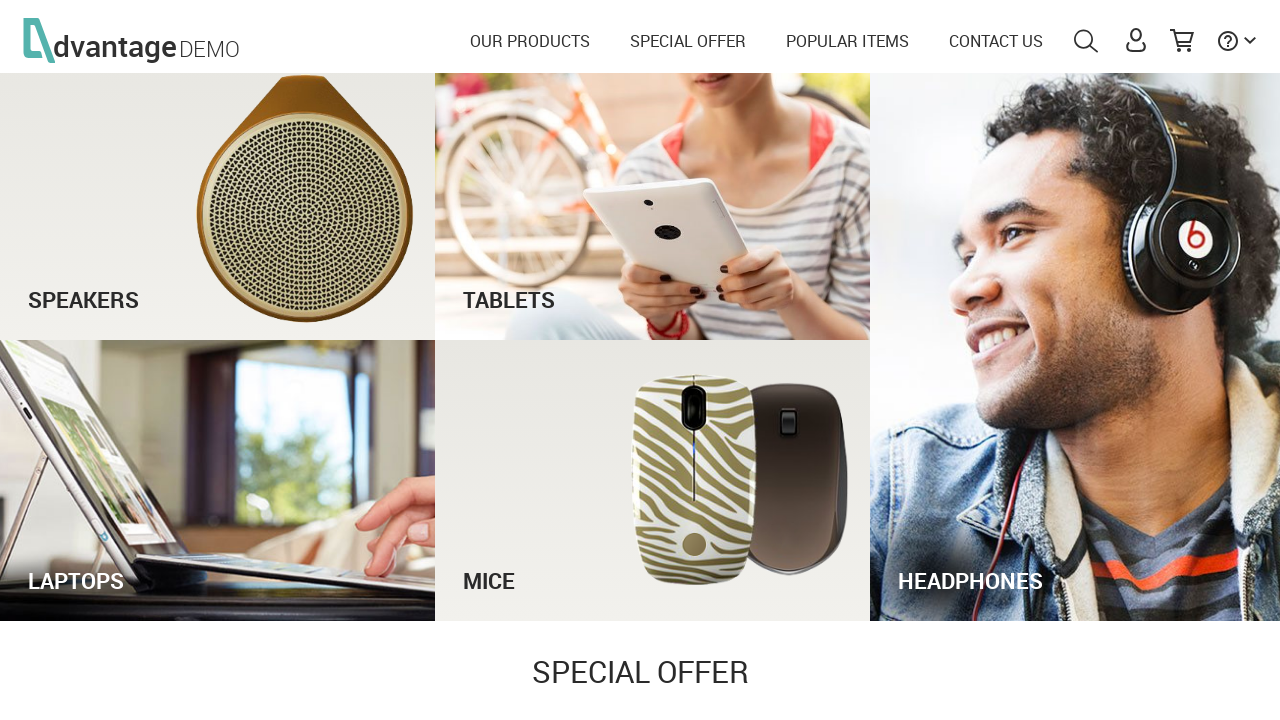

See Offer button is visible on the page
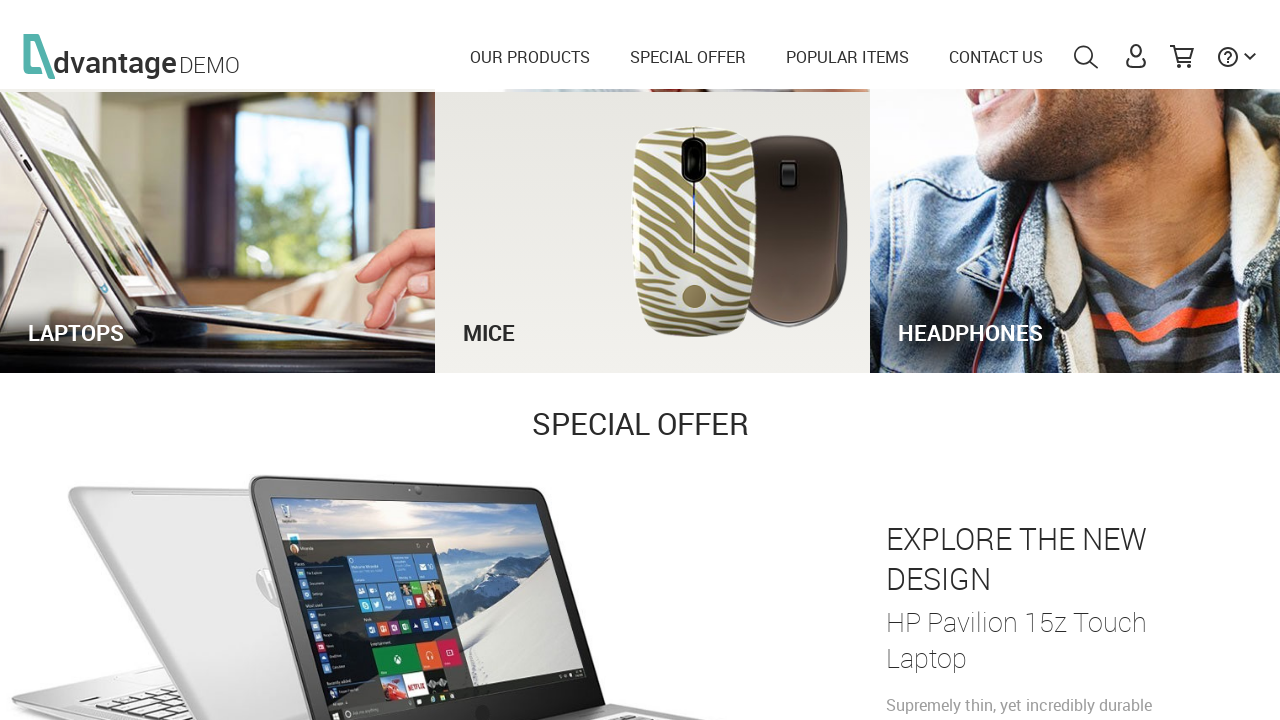

Clicked See Offer button to view product details at (952, 456) on #see_offer_btn
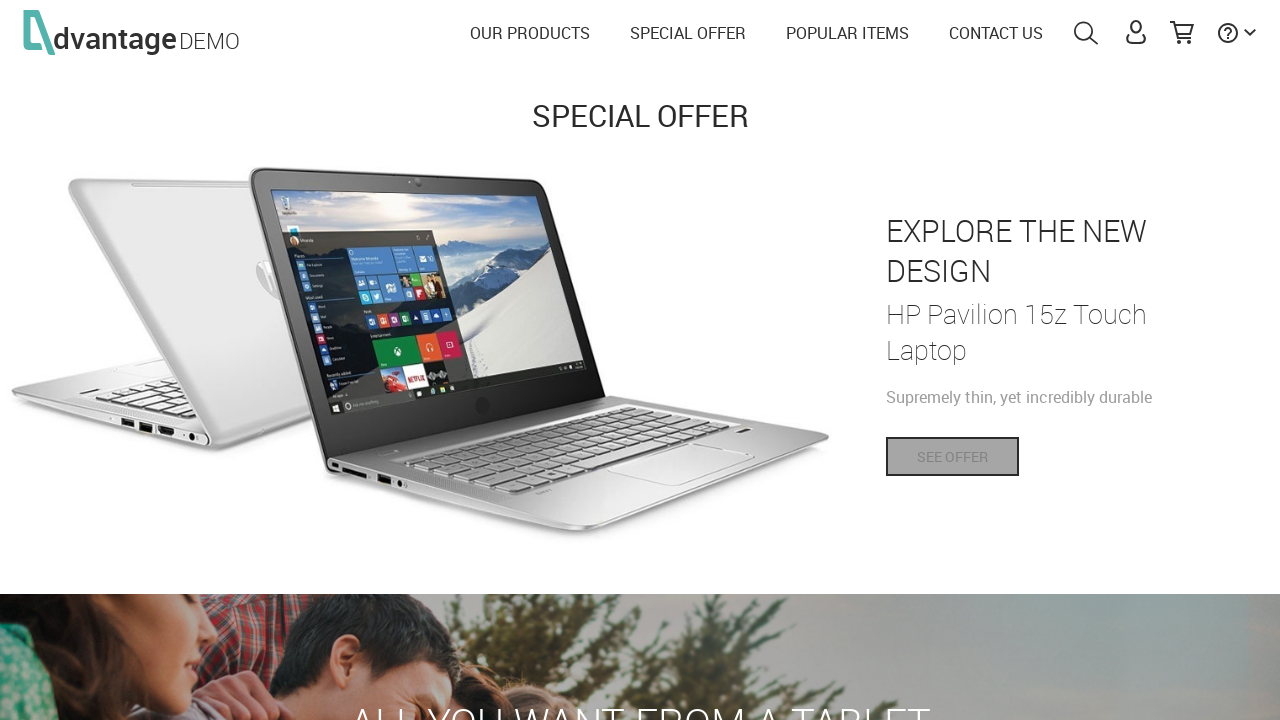

Add to cart button is visible on product page
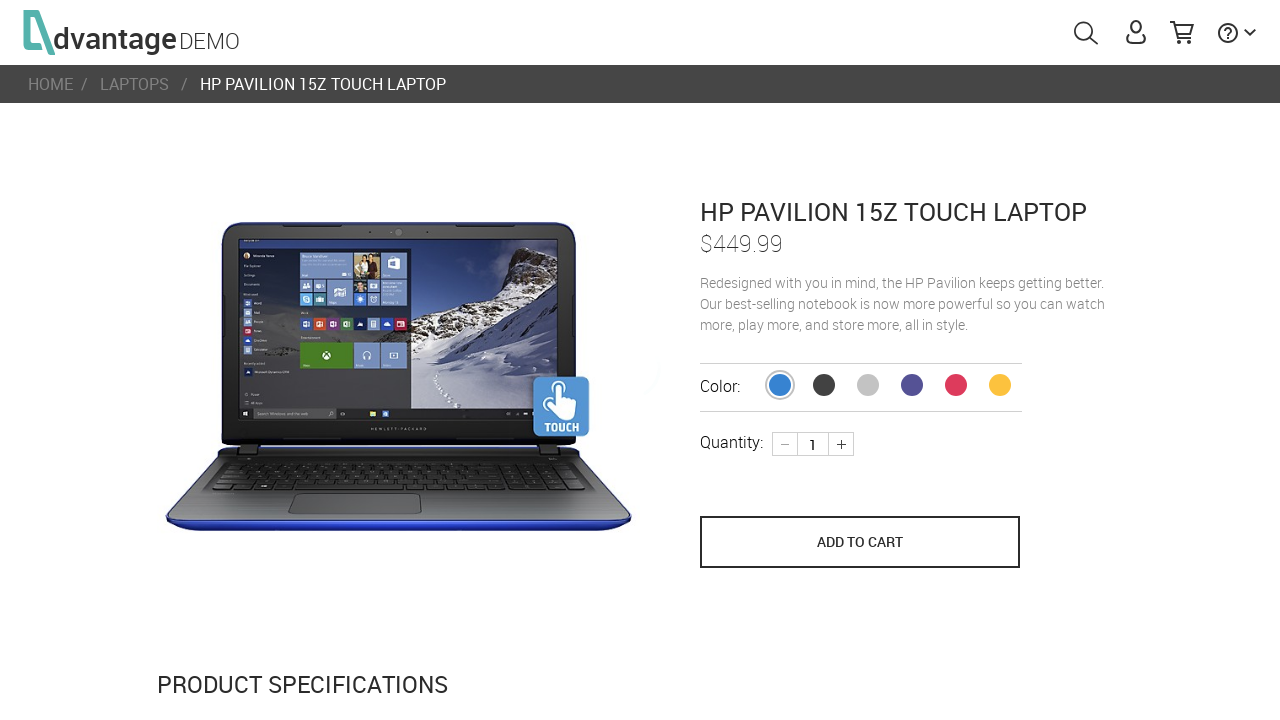

Clicked Add to Cart button to add product to shopping cart at (860, 542) on [name='save_to_cart']
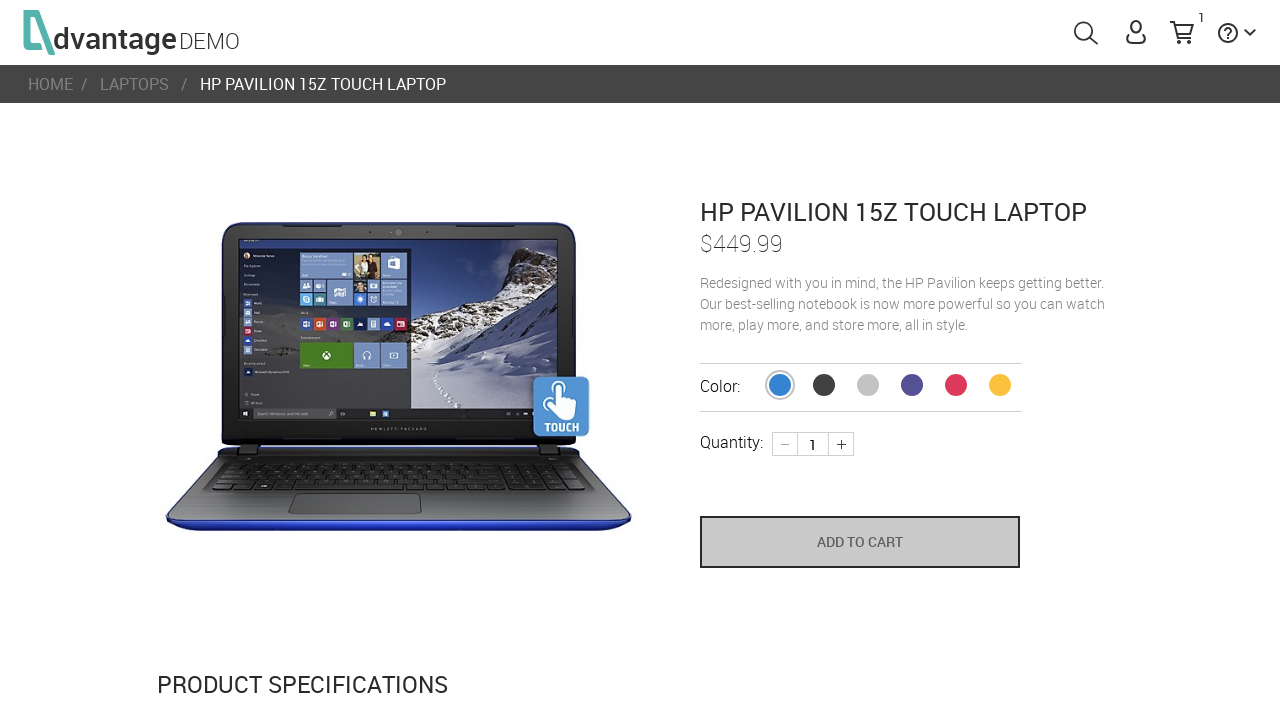

Opened shopping cart menu at (1182, 32) on #menuCart
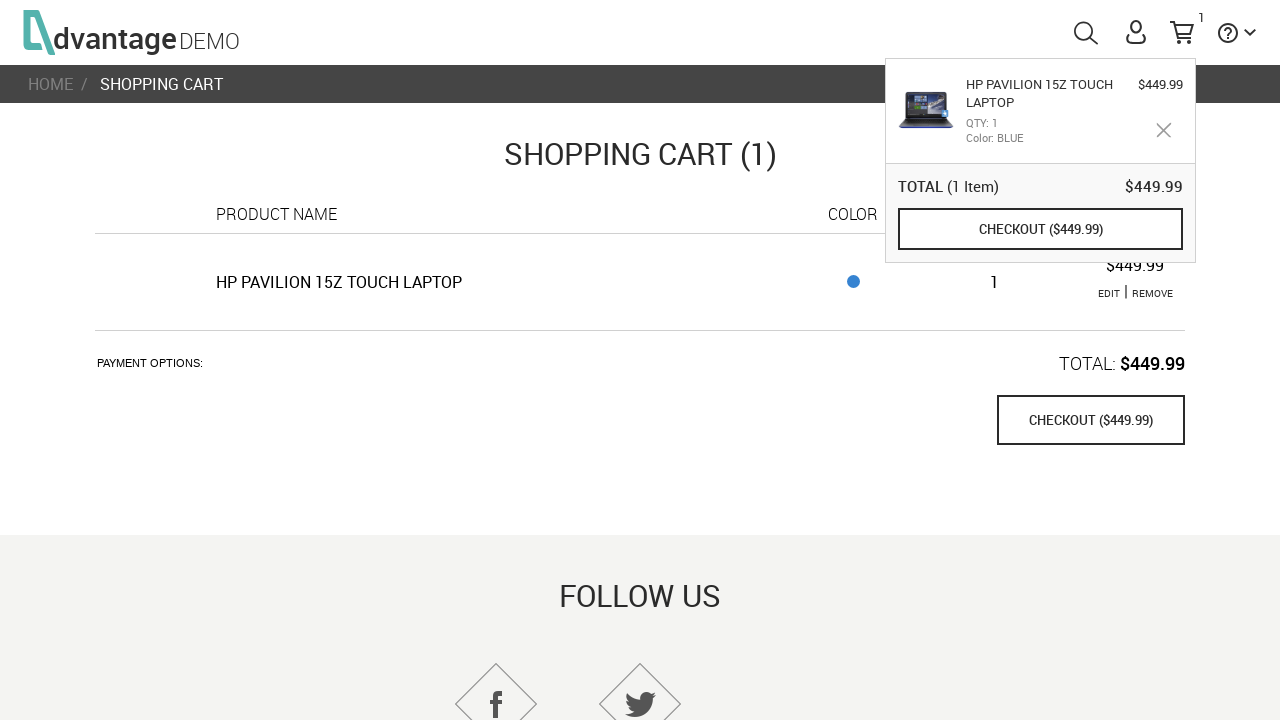

Remove button for cart item is visible
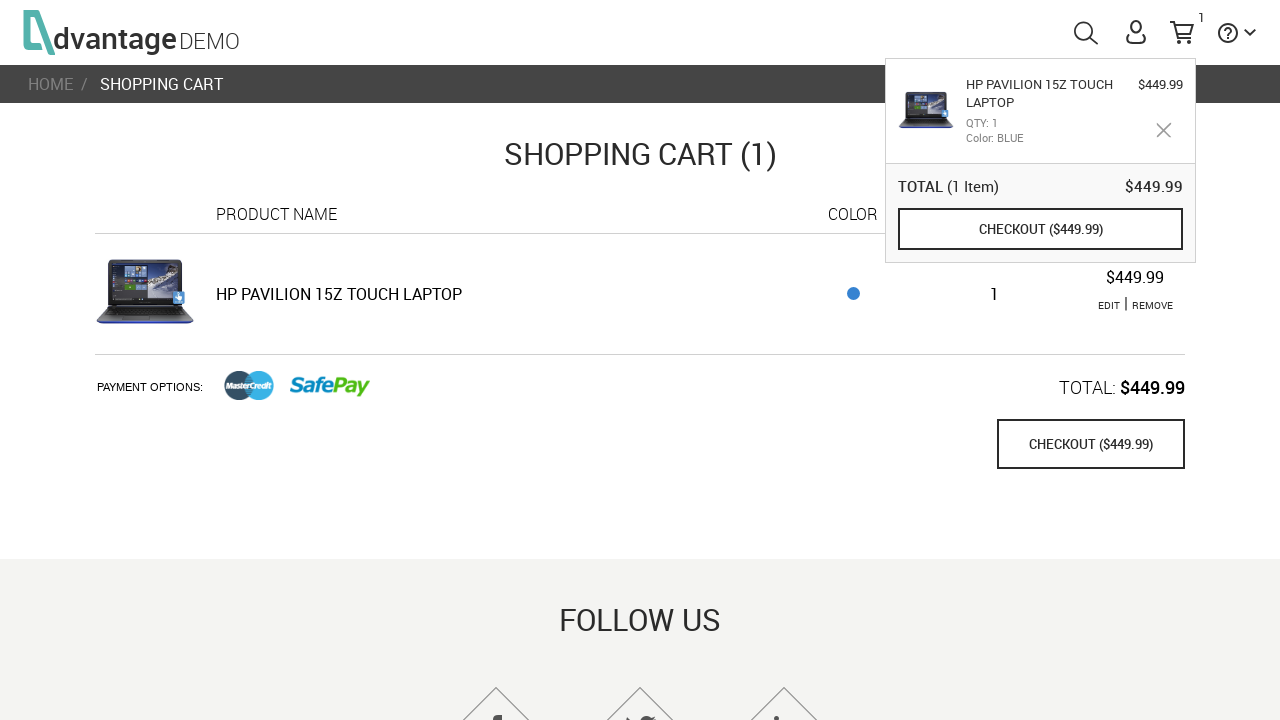

Clicked remove button to delete product from shopping cart at (1152, 305) on xpath=//*[@id='shoppingCart']/table/tbody/tr/td[6]/span/a[3]
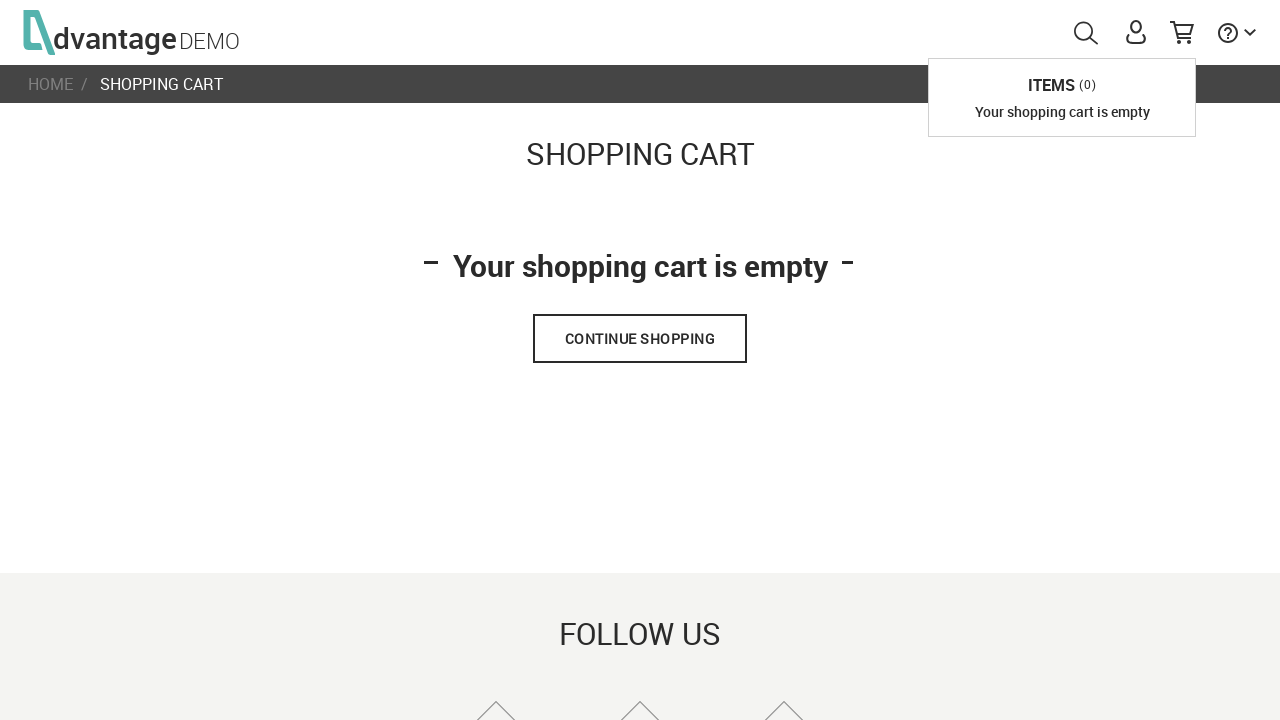

Waited 1 second for cart to update after removal
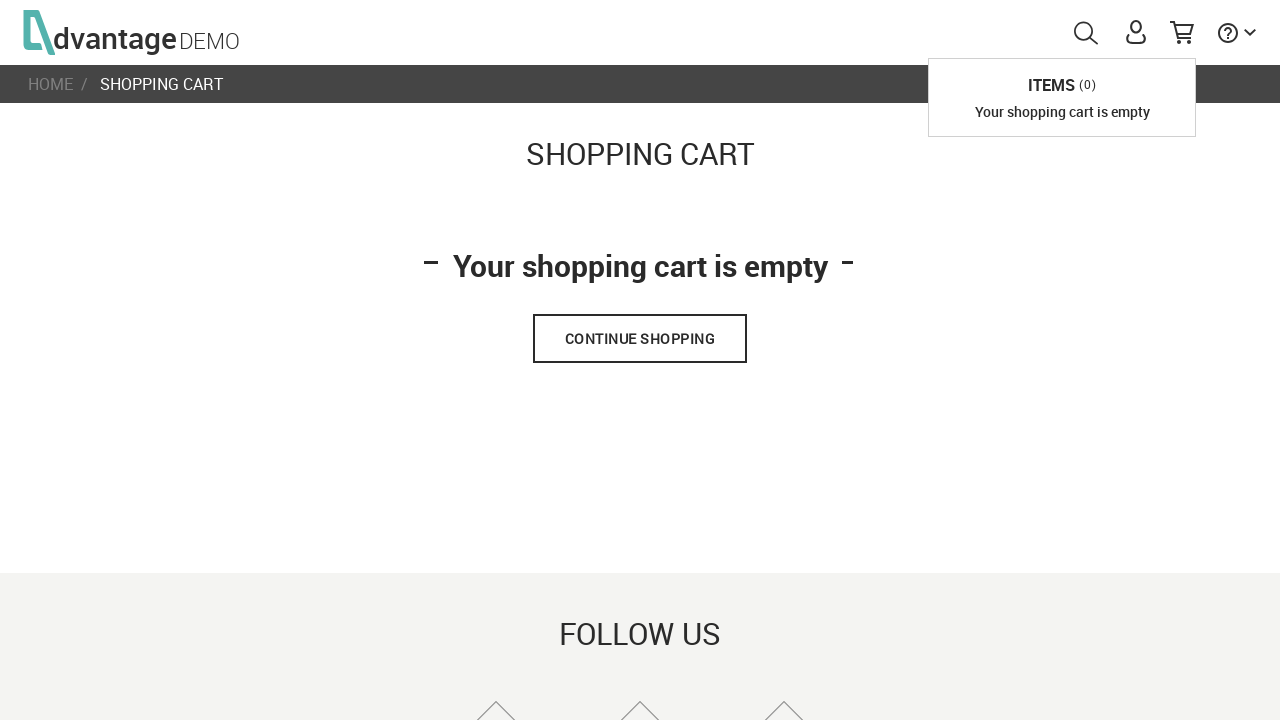

Reopened shopping cart to verify product removal at (1182, 32) on #menuCart
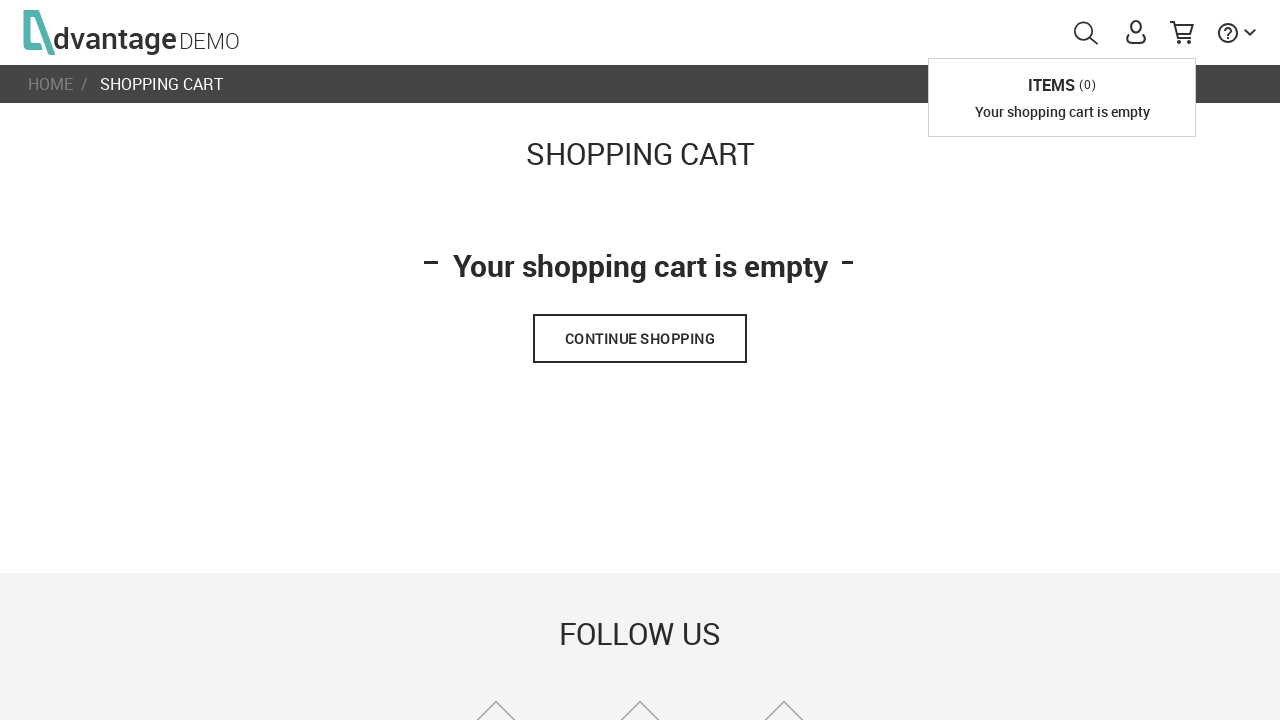

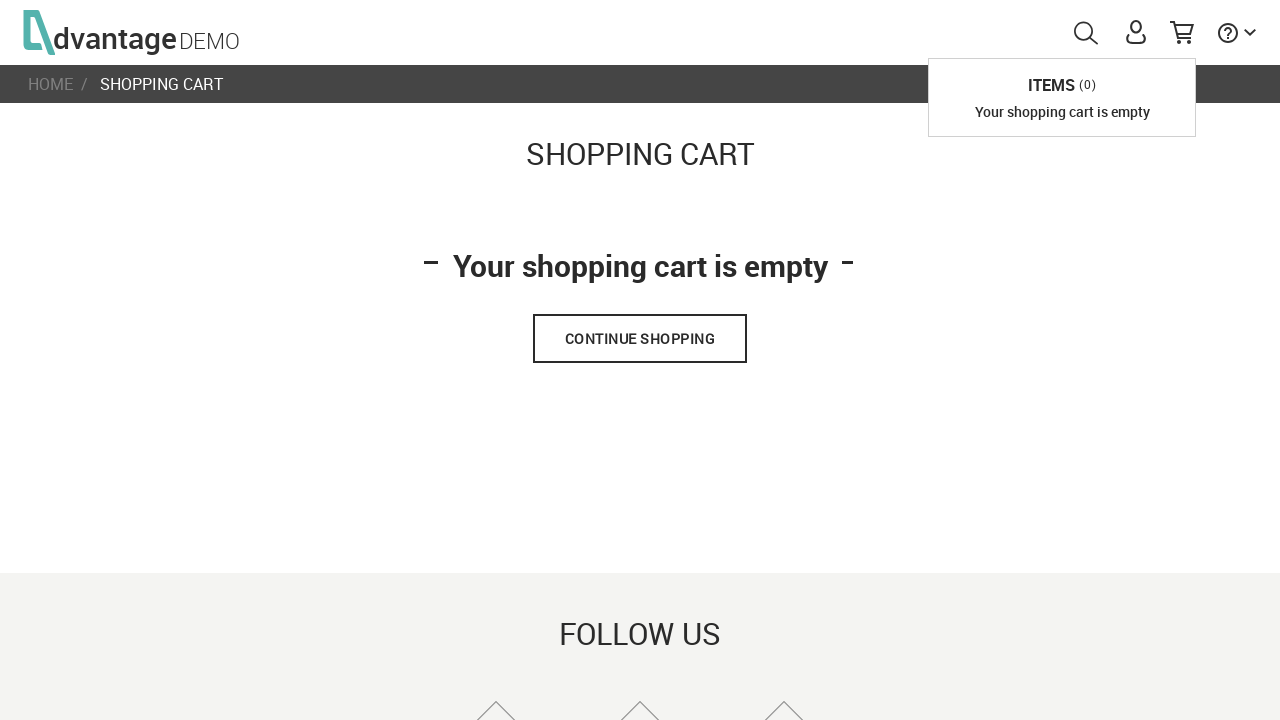